Tests login with empty username but filled password to verify validation

Starting URL: https://demoblaze.com/

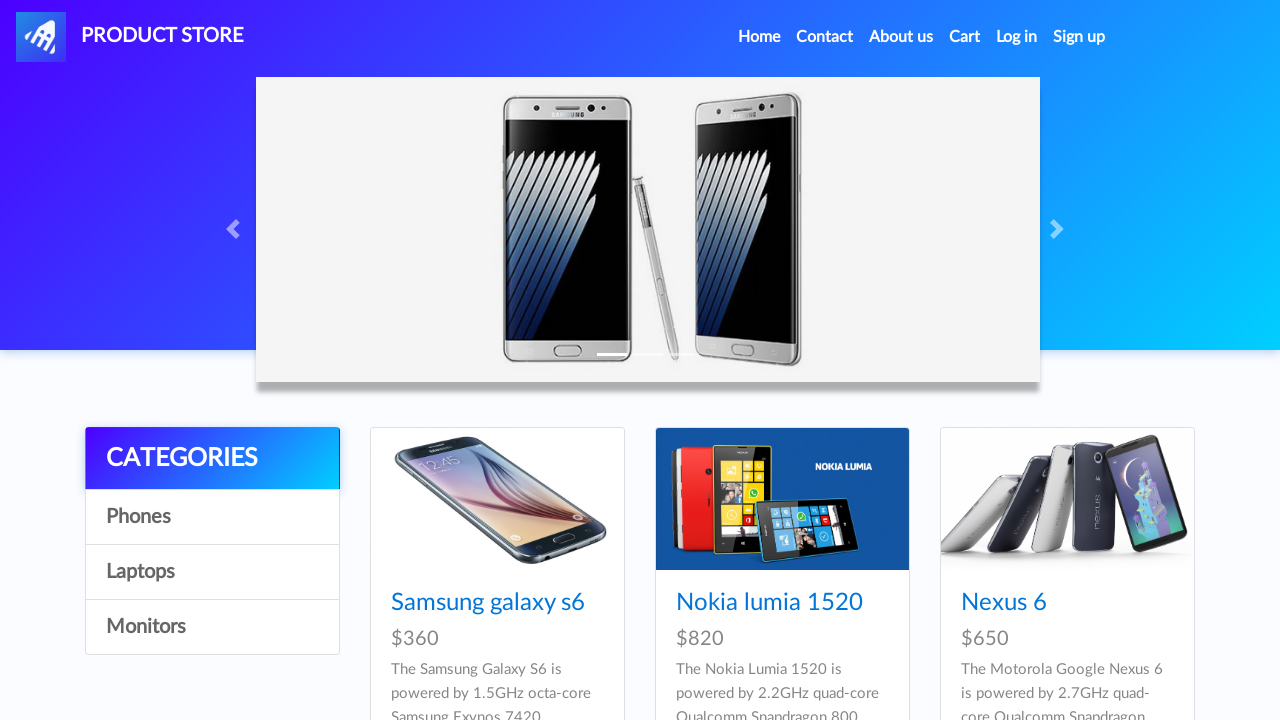

Clicked Log in button to open login modal at (1017, 37) on #login2
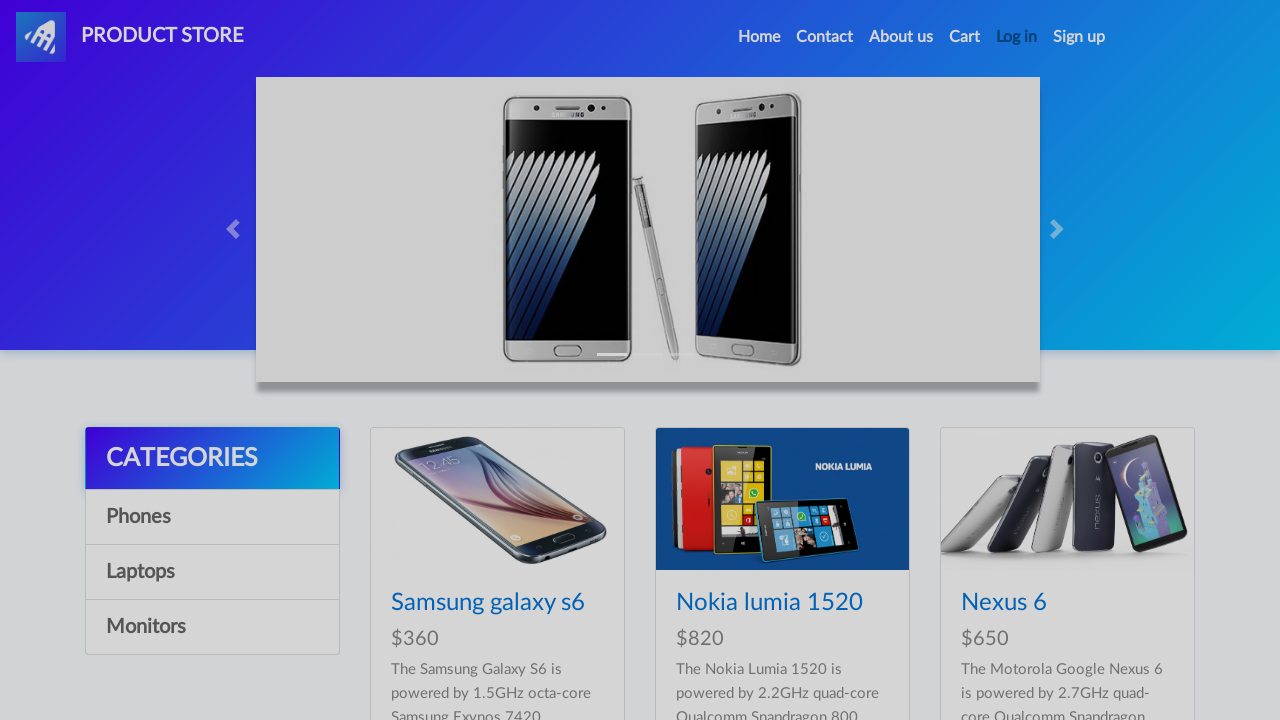

Login modal appeared with username field visible
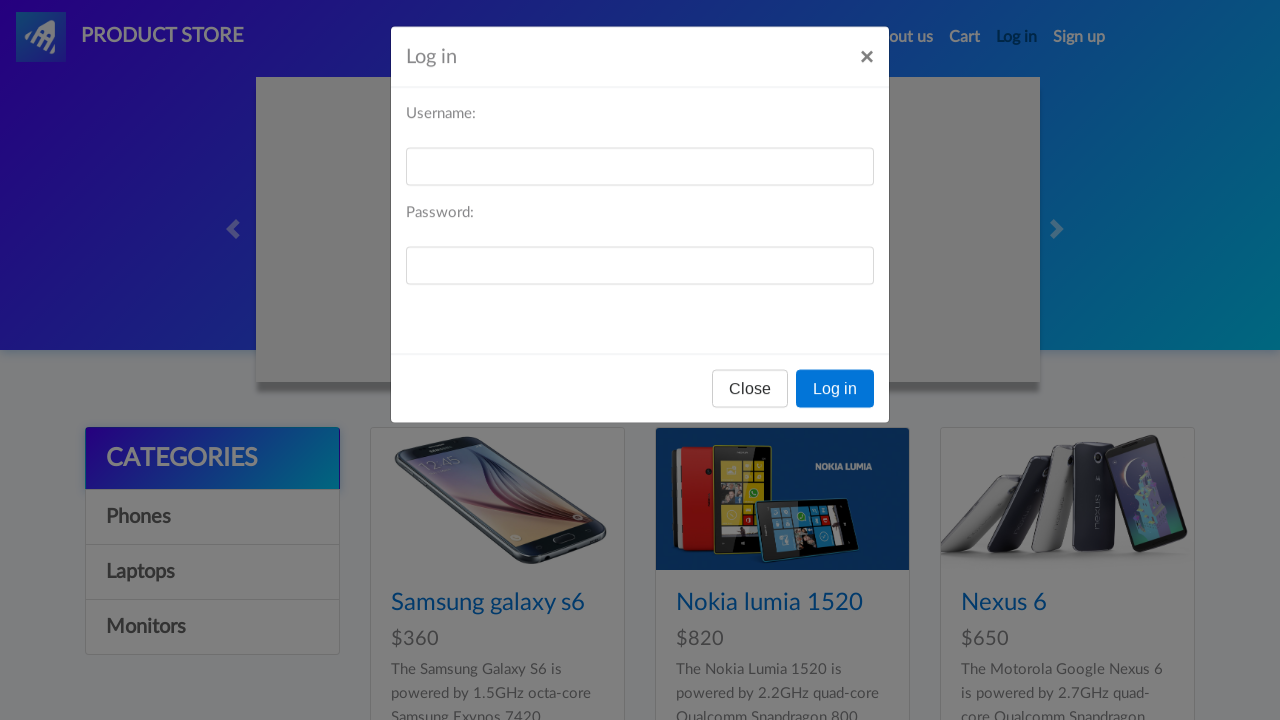

Filled password field with 'testpass123', leaving username empty on #loginpassword
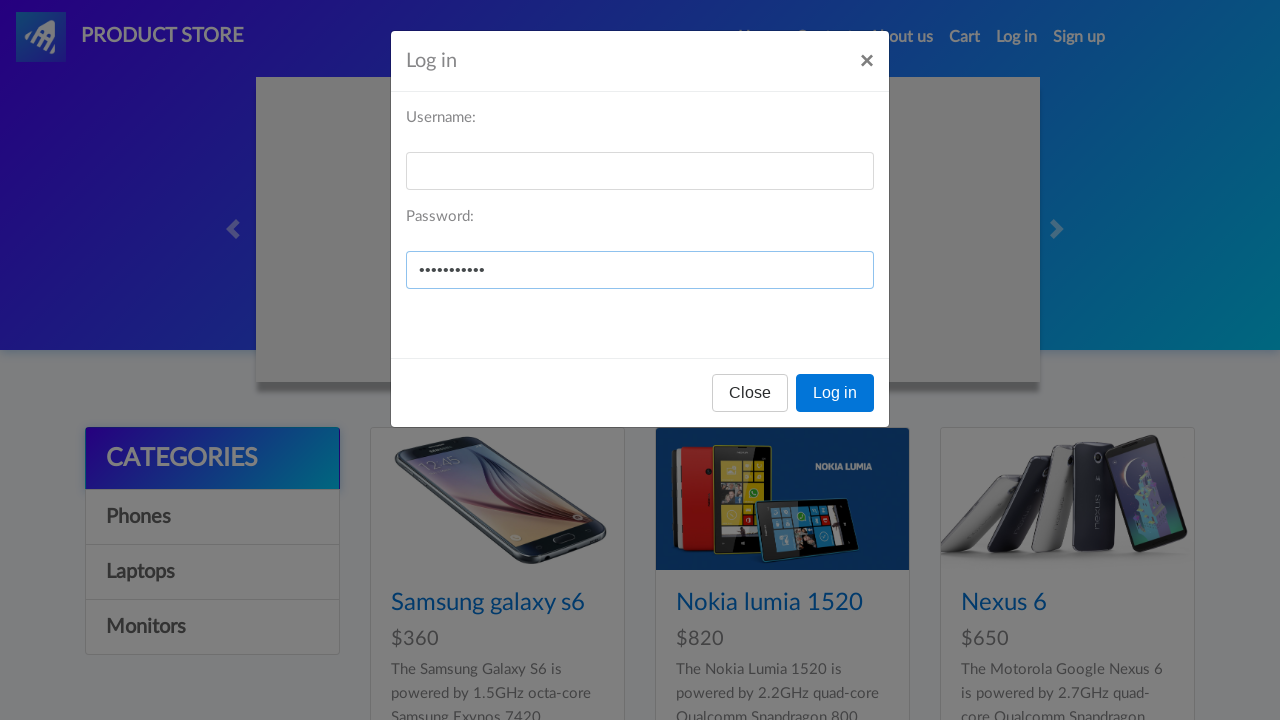

Clicked login confirm button with empty username at (835, 393) on xpath=//*[@id="logInModal"]/div/div/div[3]/button[2]
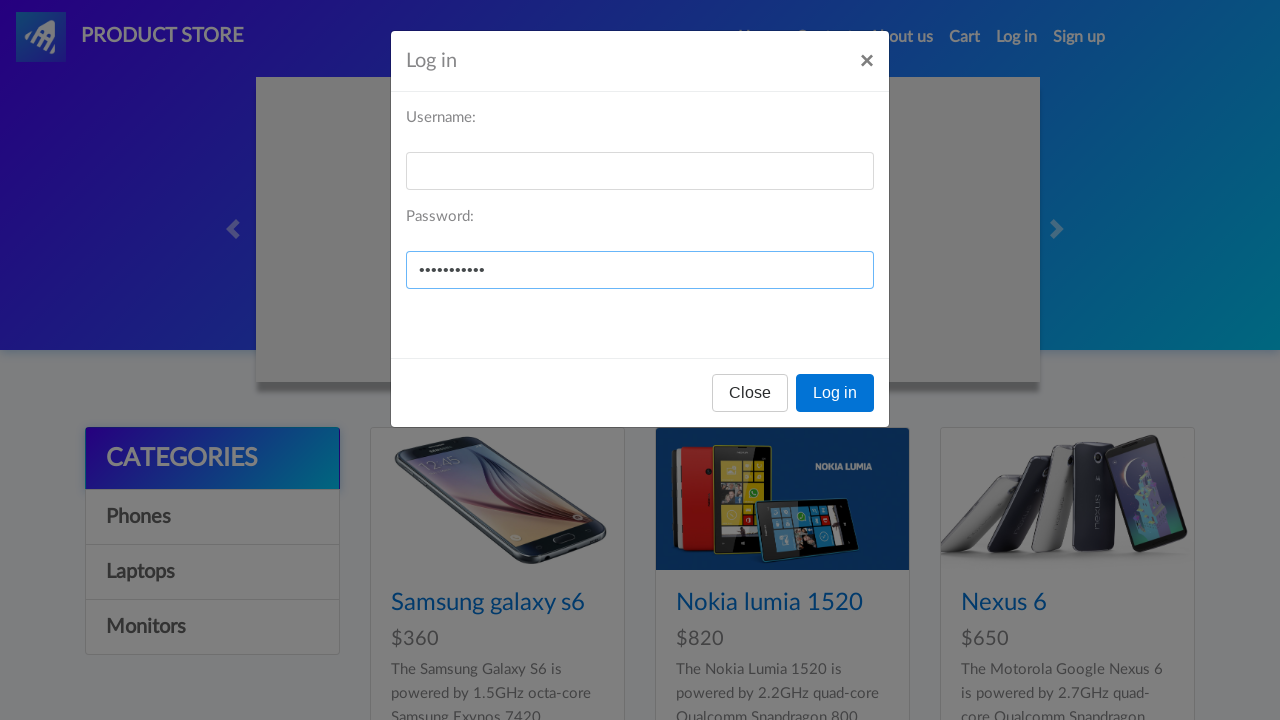

Set up alert handler to accept dialogs
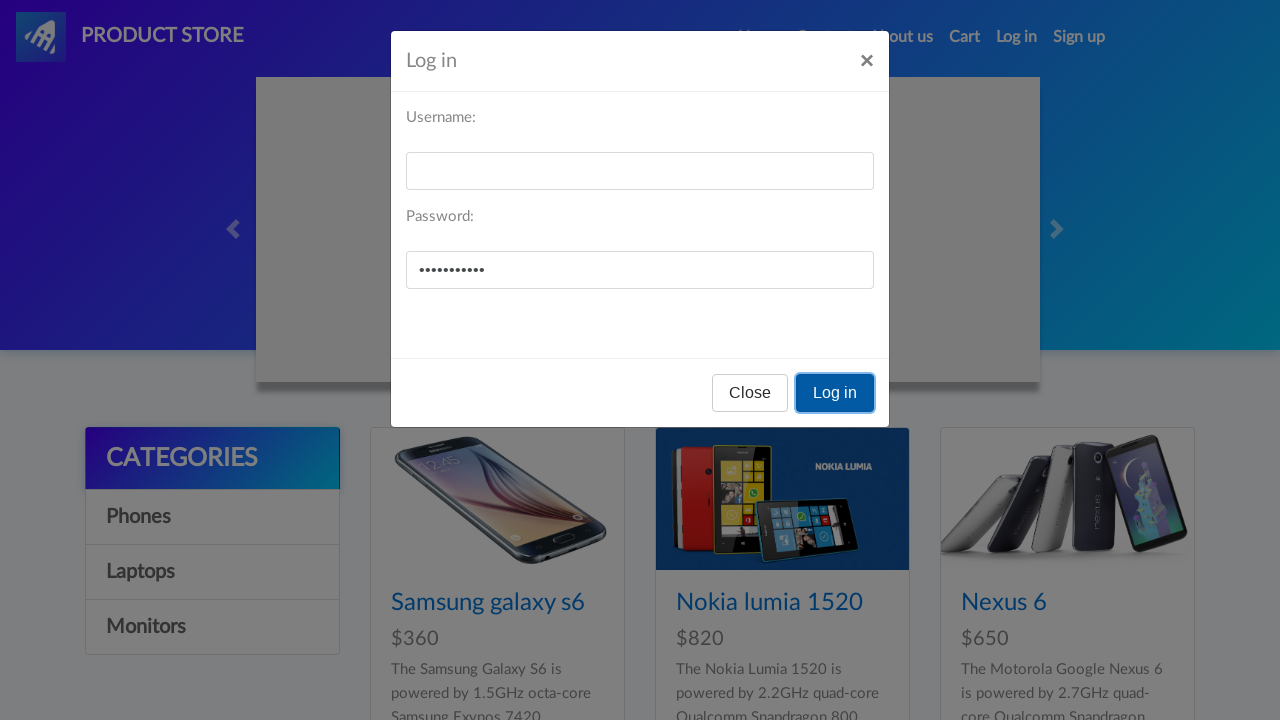

Waited for alert validation message to appear
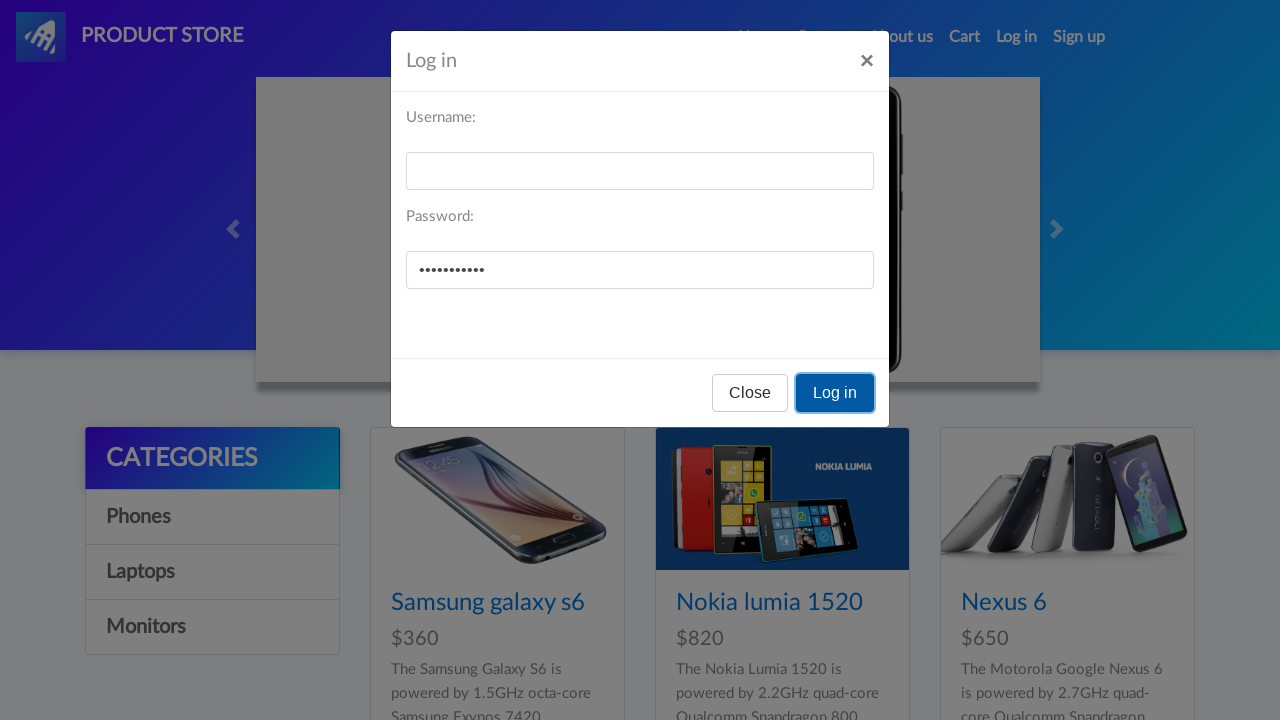

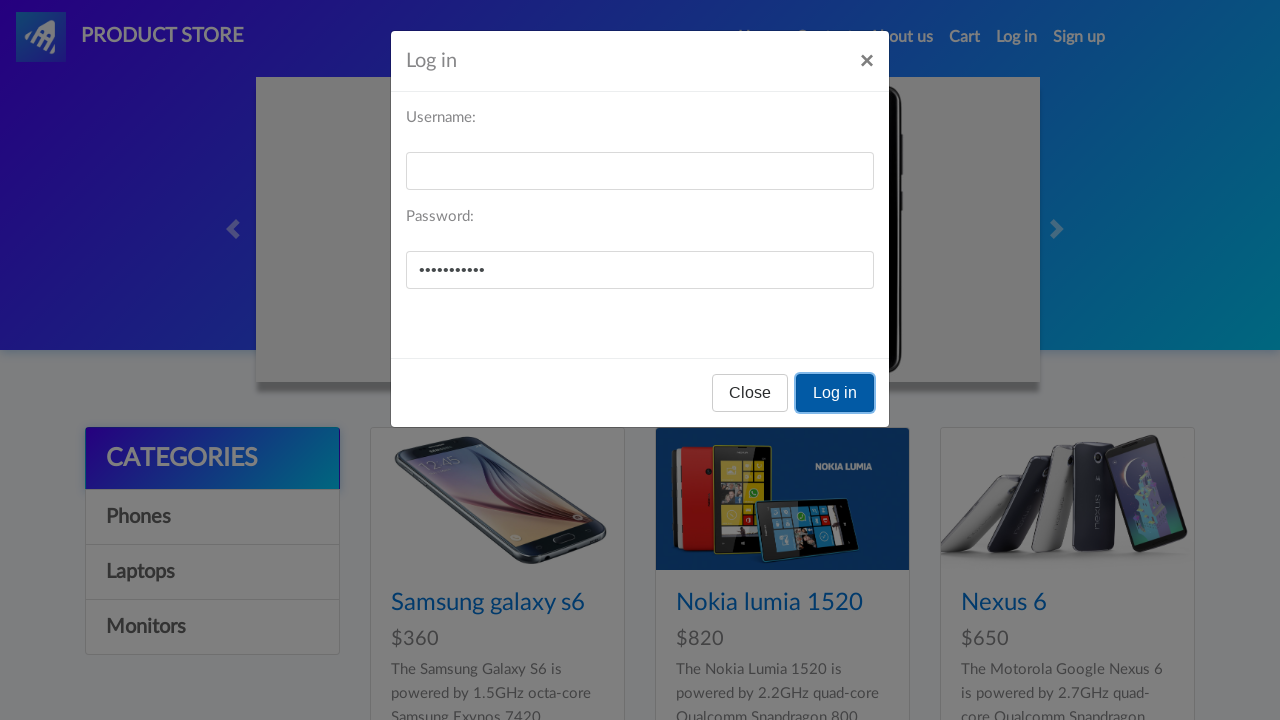